Tests drag and drop functionality by dragging a draggable element onto a droppable target and verifying the target text changes to "Dropped!"

Starting URL: https://jqueryui.com/resources/demos/droppable/default.html

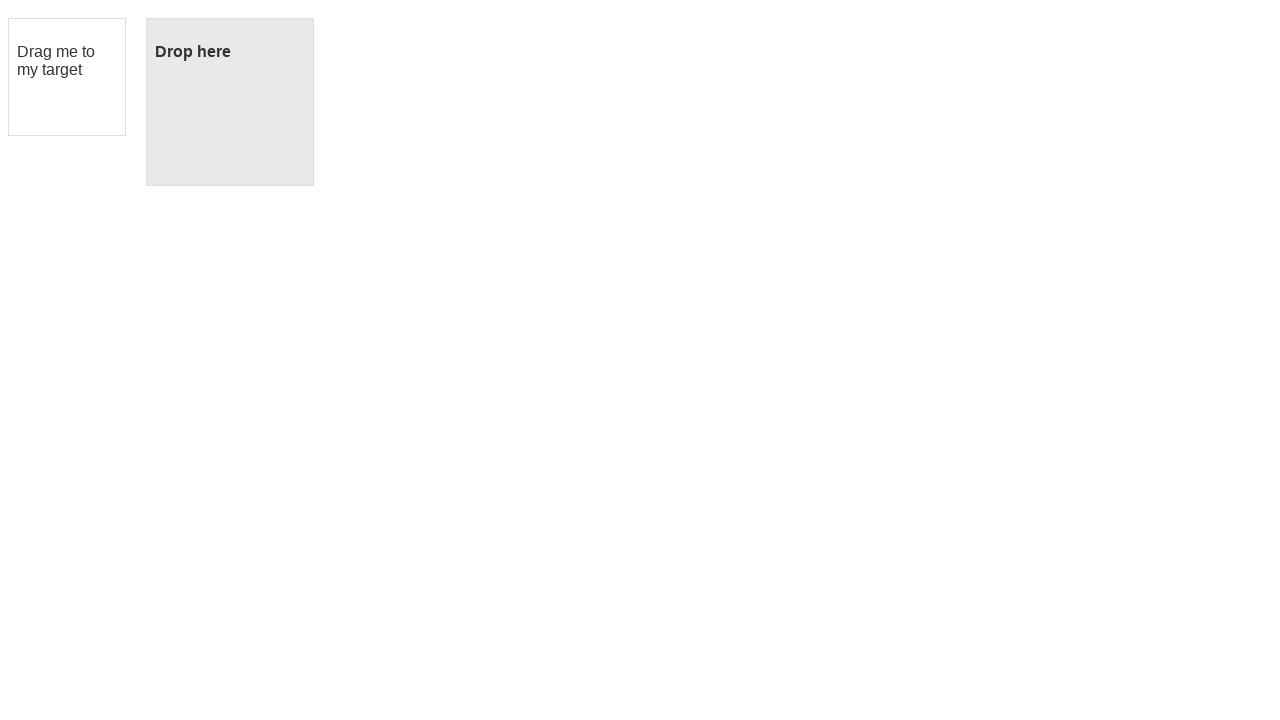

Located the draggable source element
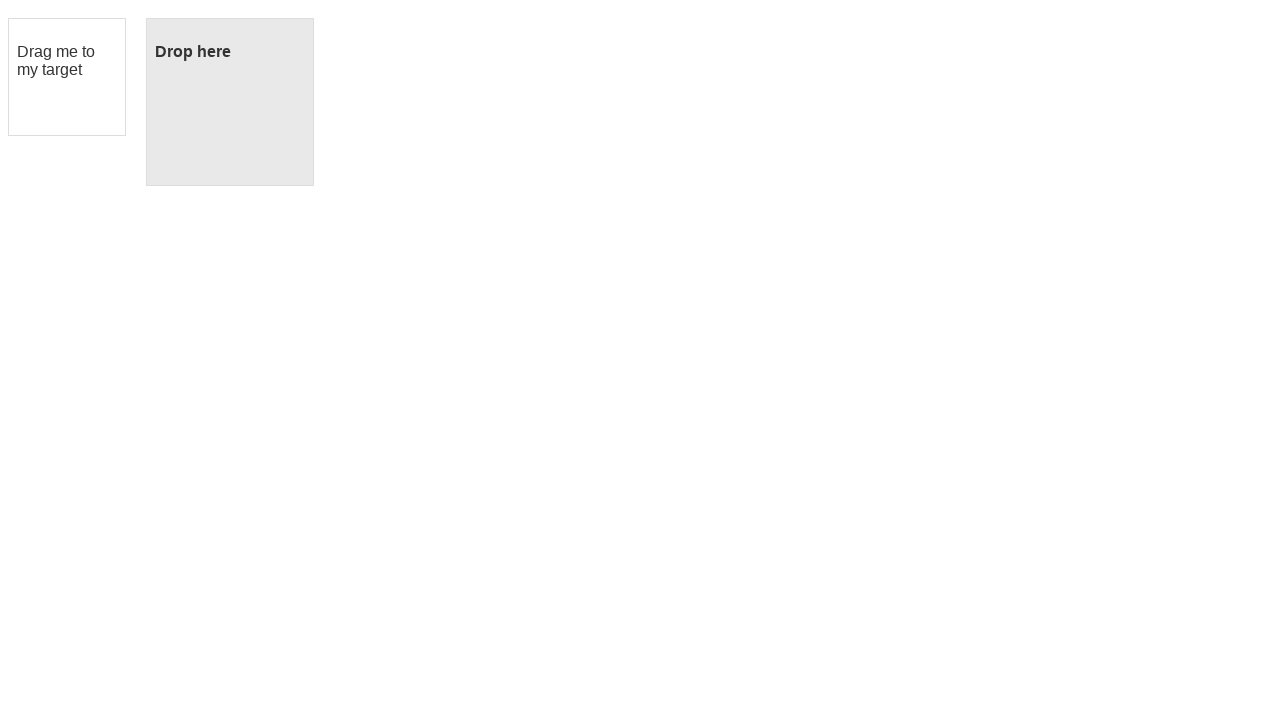

Located the droppable target element
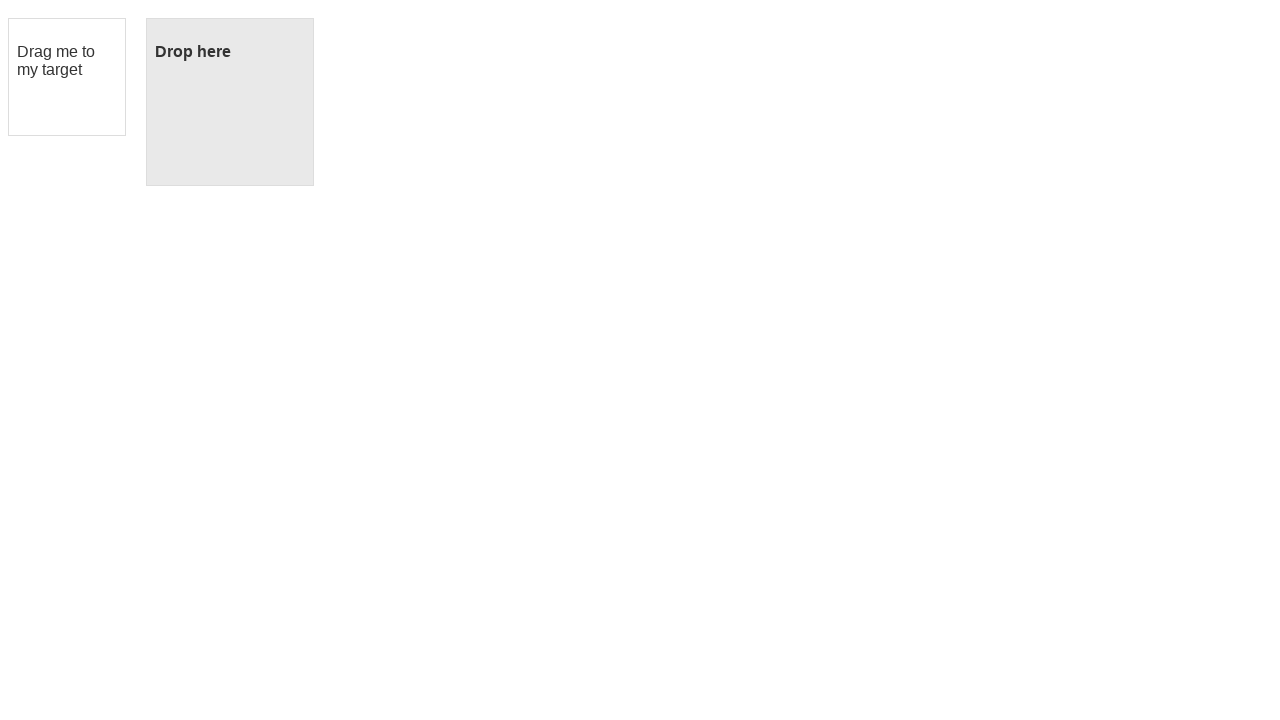

Dragged the source element onto the target element at (230, 102)
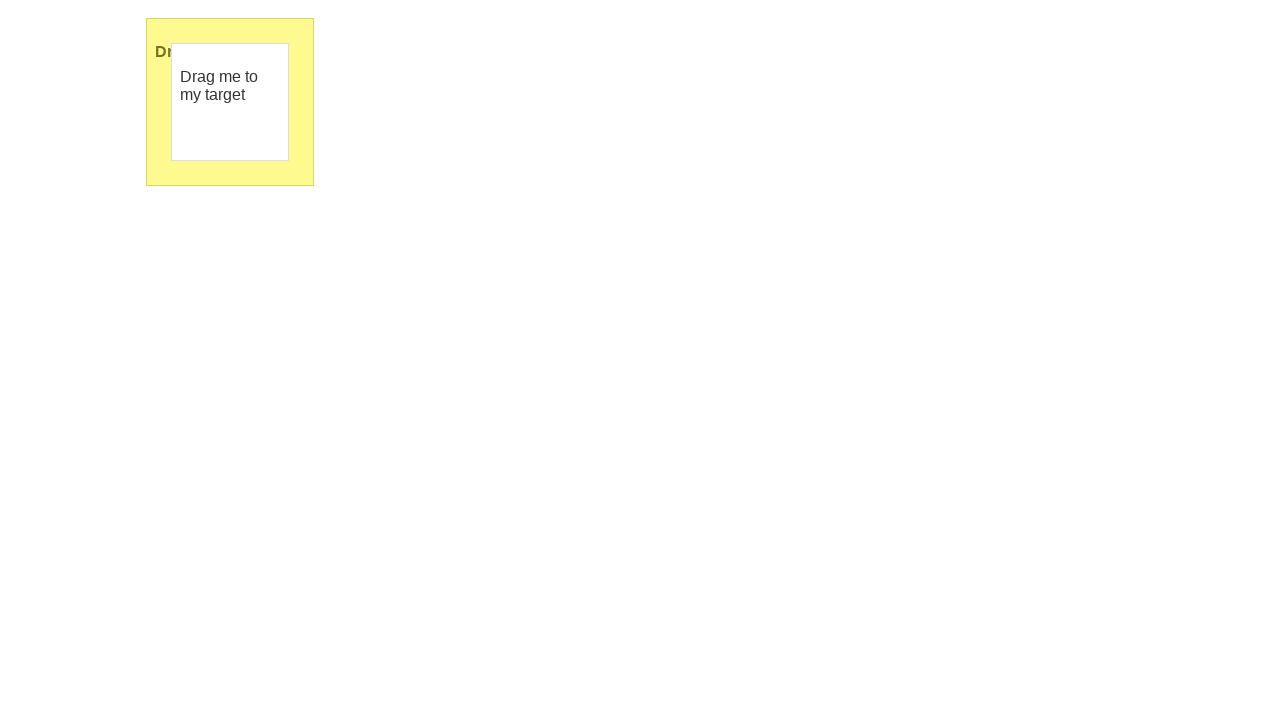

Verified target text changed to 'Dropped!' after drop
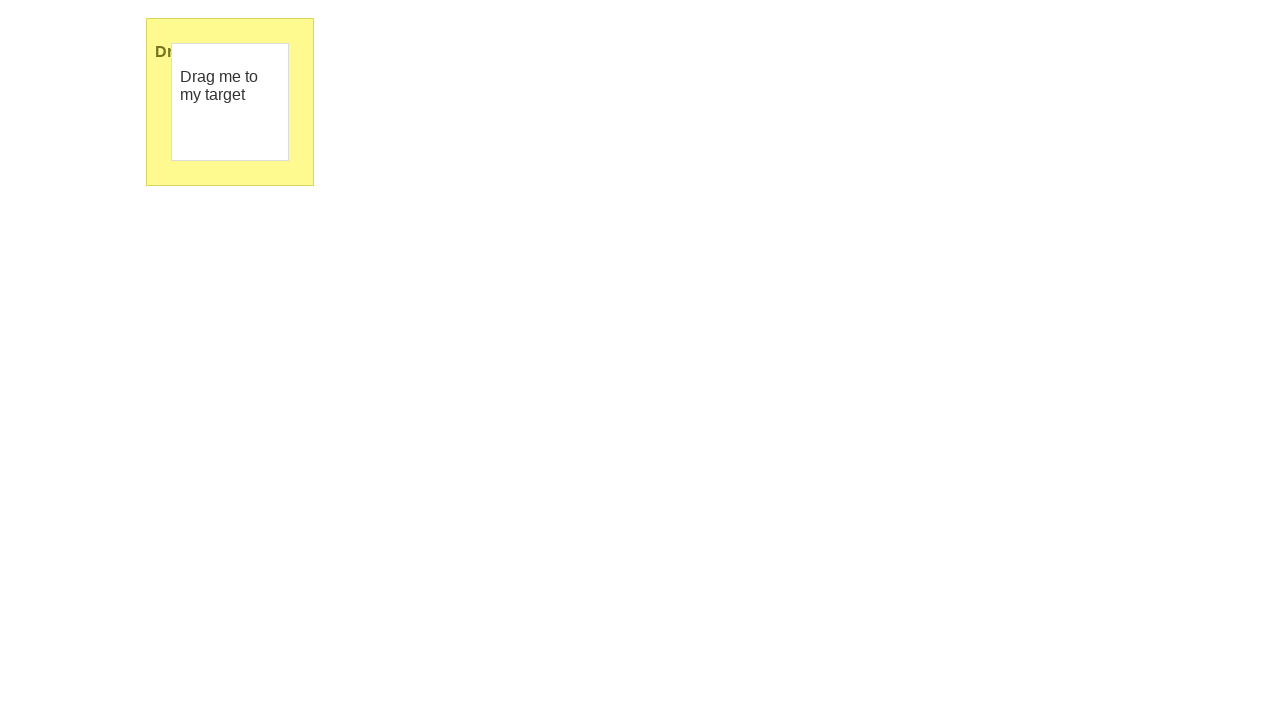

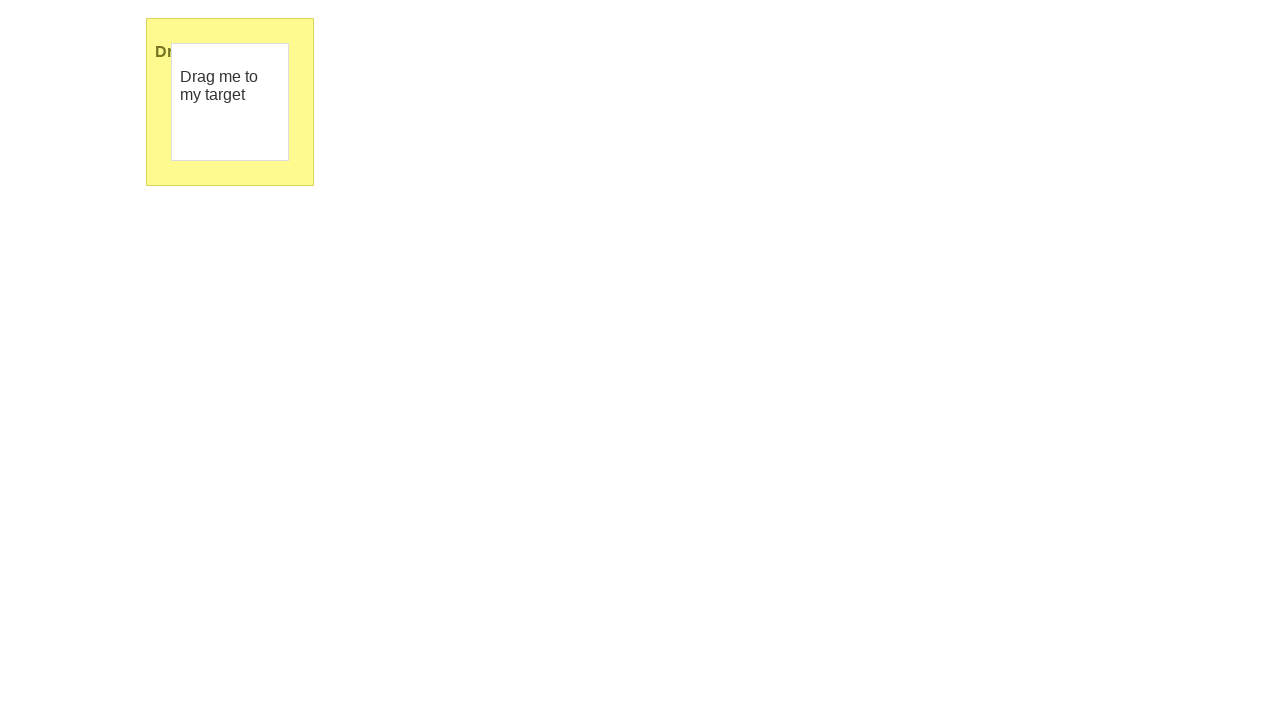